Tests clicking a blue button with a dynamic class attribute three times in a row, accepting the alert popup that appears after each click. This verifies consistent behavior when dealing with elements that have classes in varying orders.

Starting URL: http://uitestingplayground.com/classattr

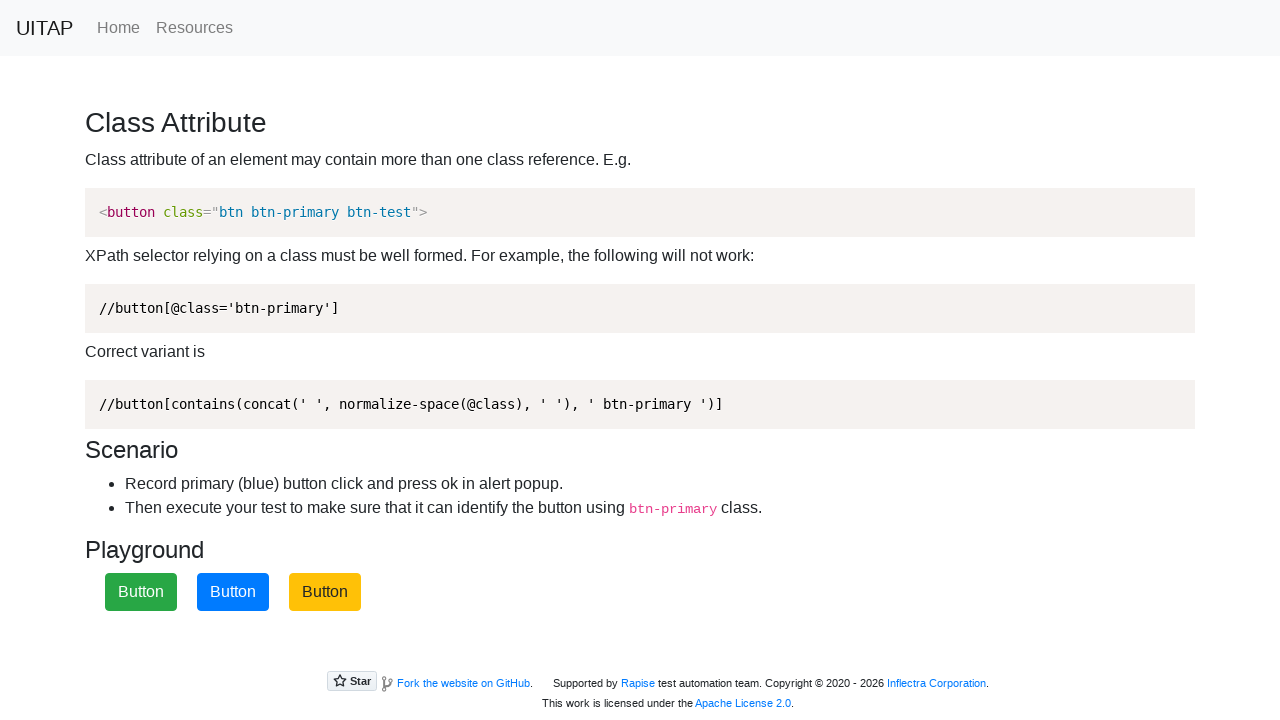

Set up dialog handler to accept alerts
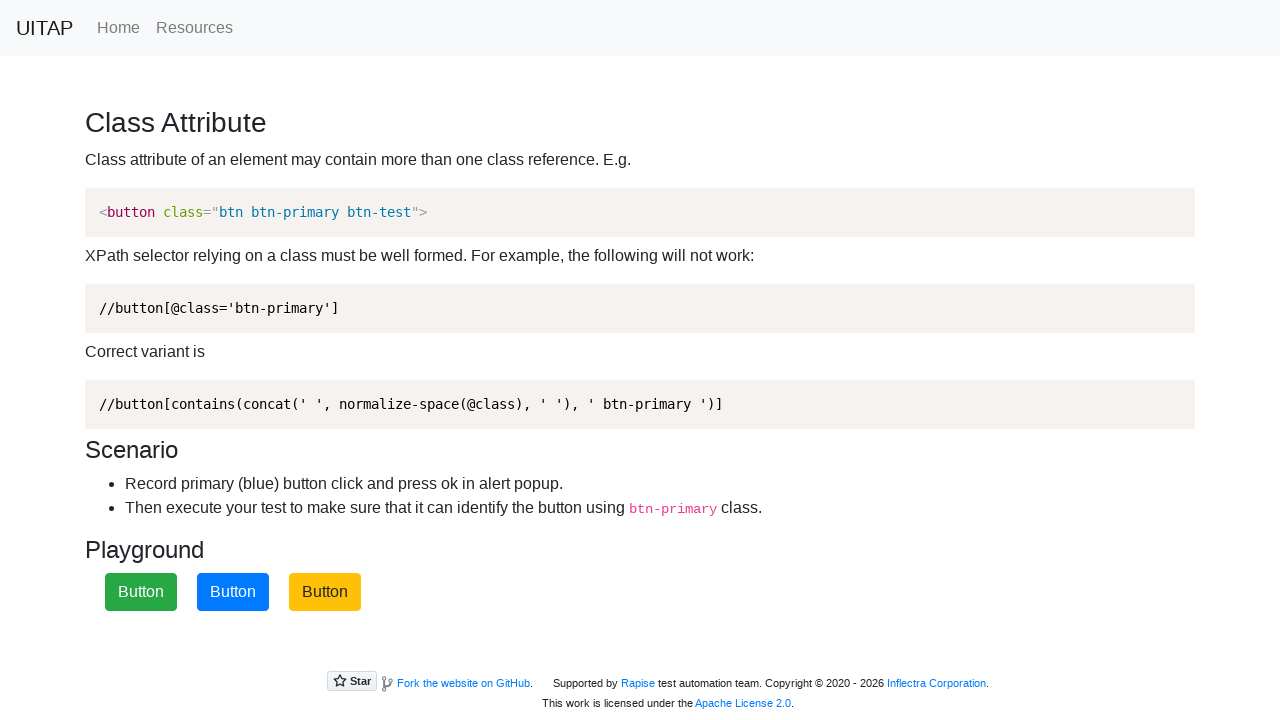

Clicked blue button (iteration 1 of 3) at (233, 592) on xpath=//button[contains(concat(' ', normalize-space(@class), ' '), ' btn-primary
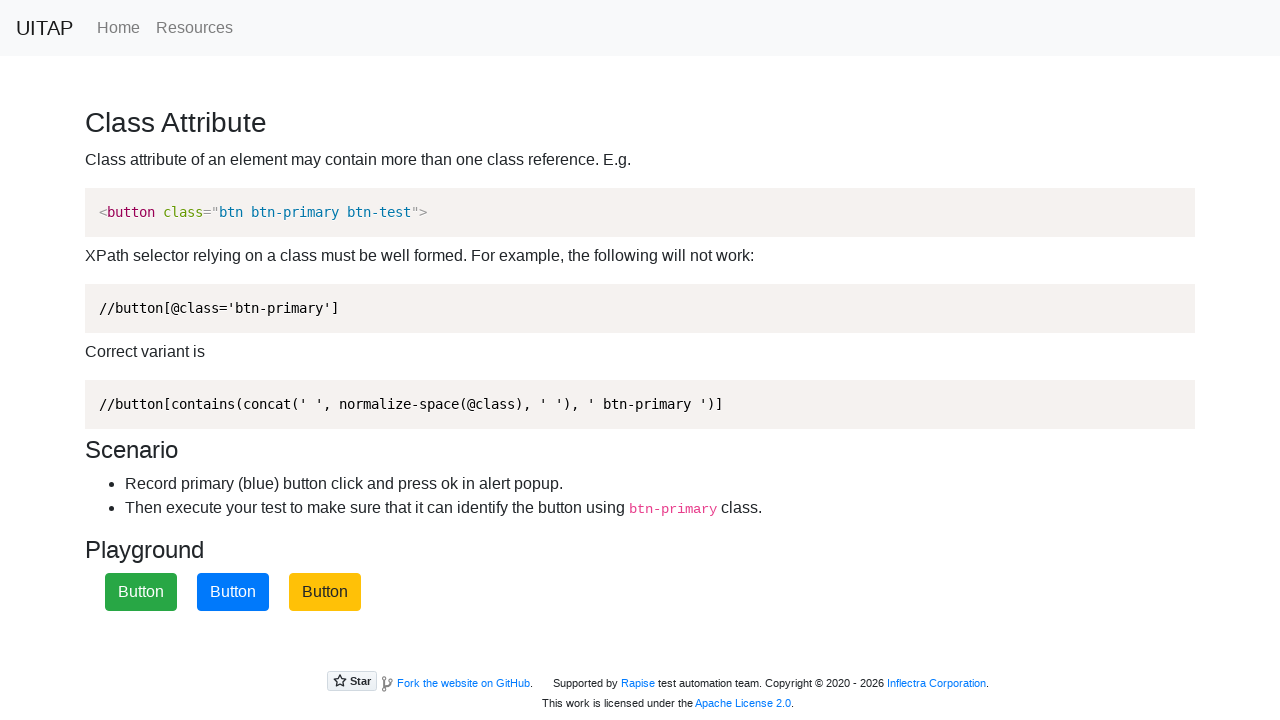

Waited 500ms for dialog to be processed
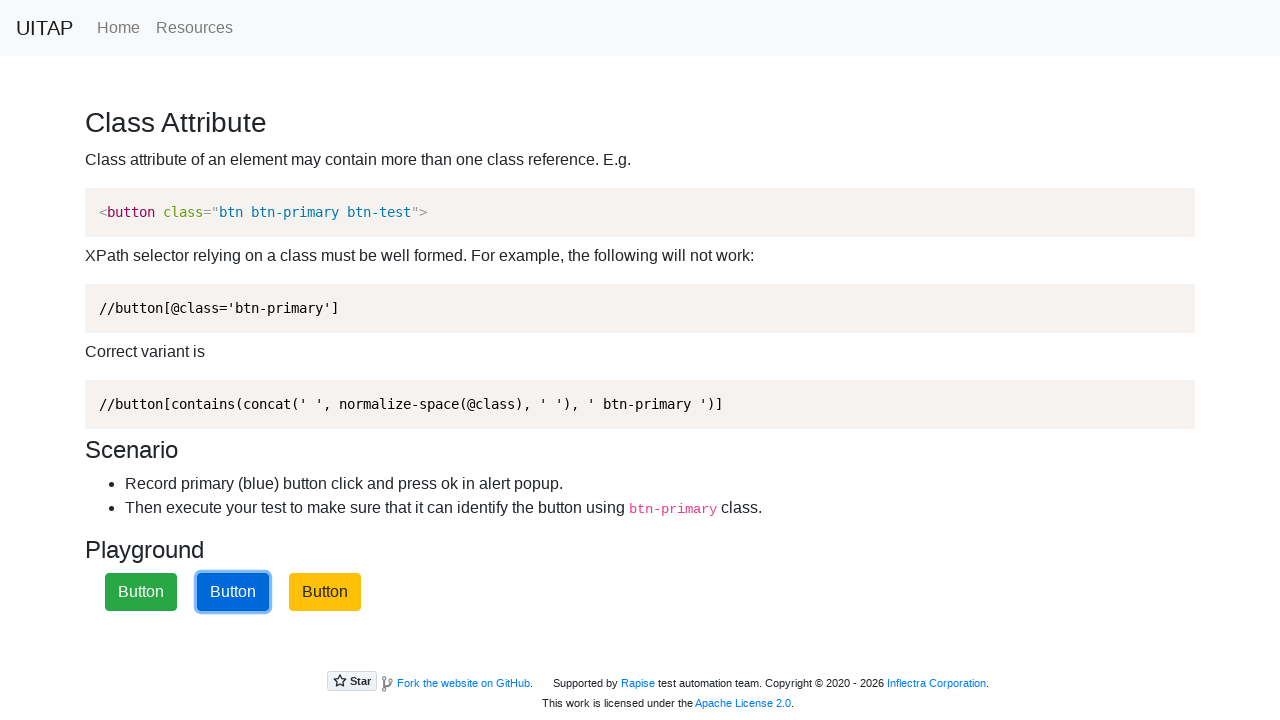

Set up dialog handler to accept alerts
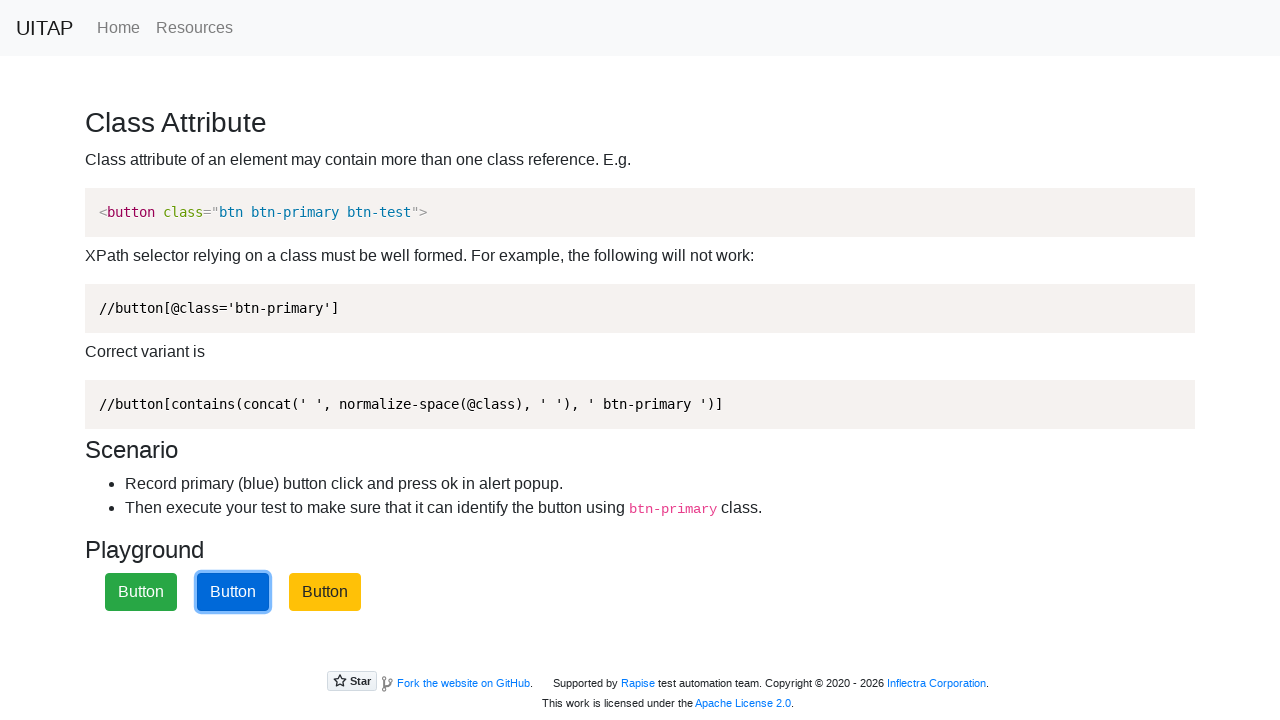

Clicked blue button (iteration 2 of 3) at (233, 592) on xpath=//button[contains(concat(' ', normalize-space(@class), ' '), ' btn-primary
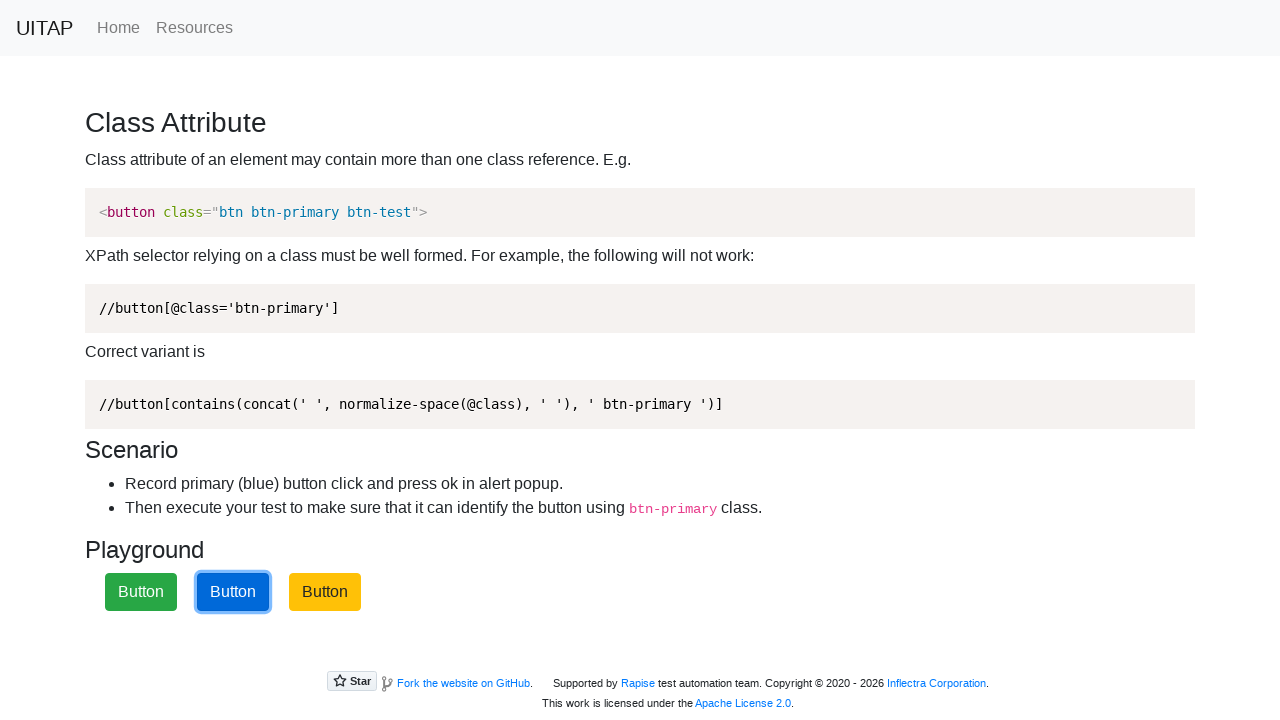

Waited 500ms for dialog to be processed
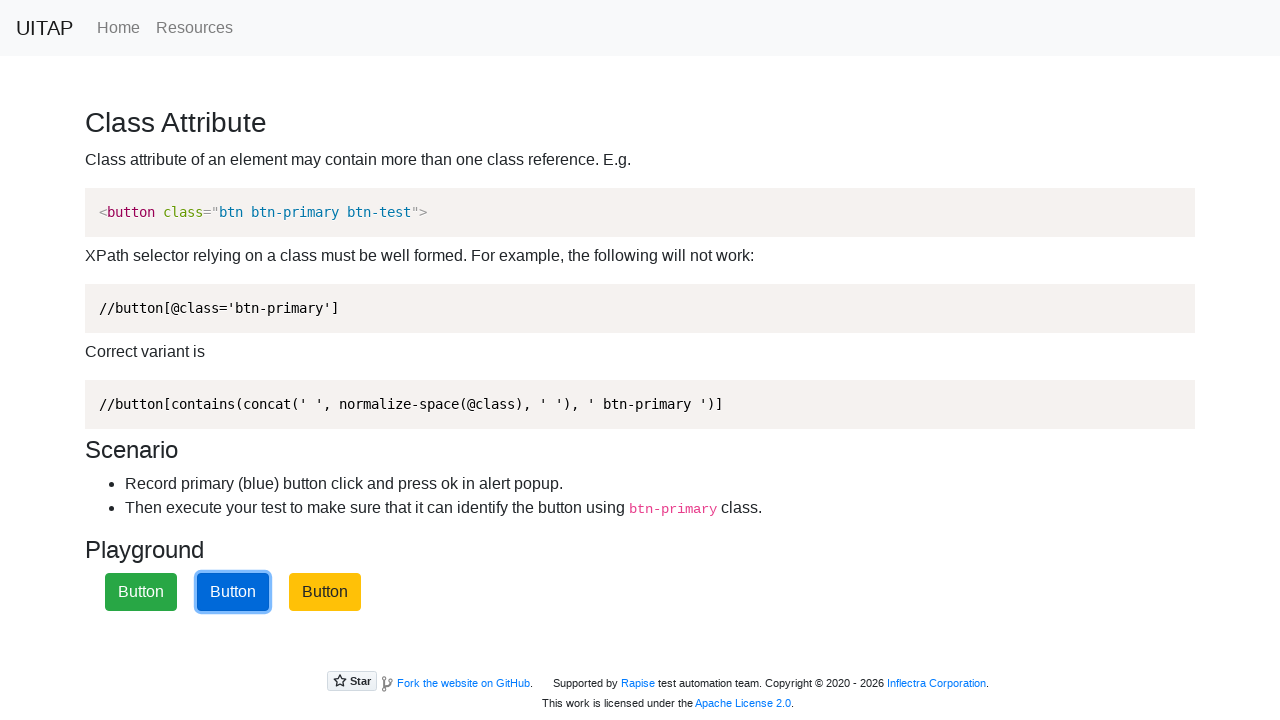

Set up dialog handler to accept alerts
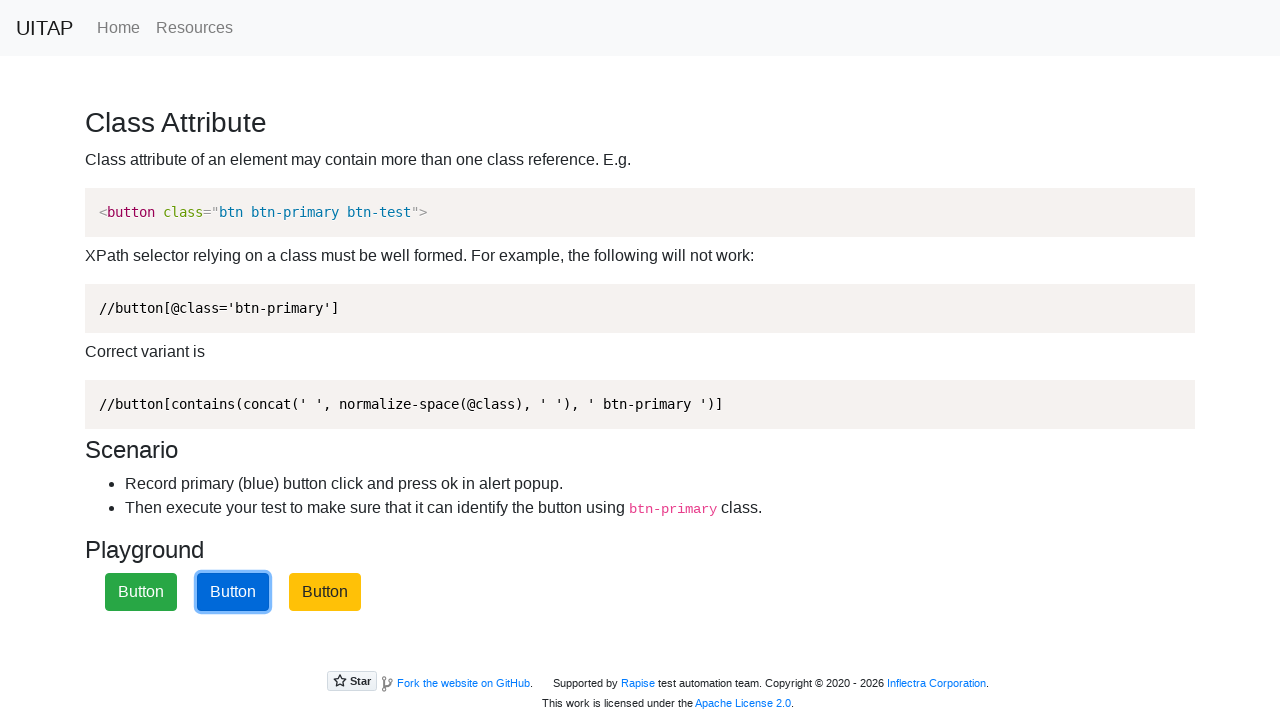

Clicked blue button (iteration 3 of 3) at (233, 592) on xpath=//button[contains(concat(' ', normalize-space(@class), ' '), ' btn-primary
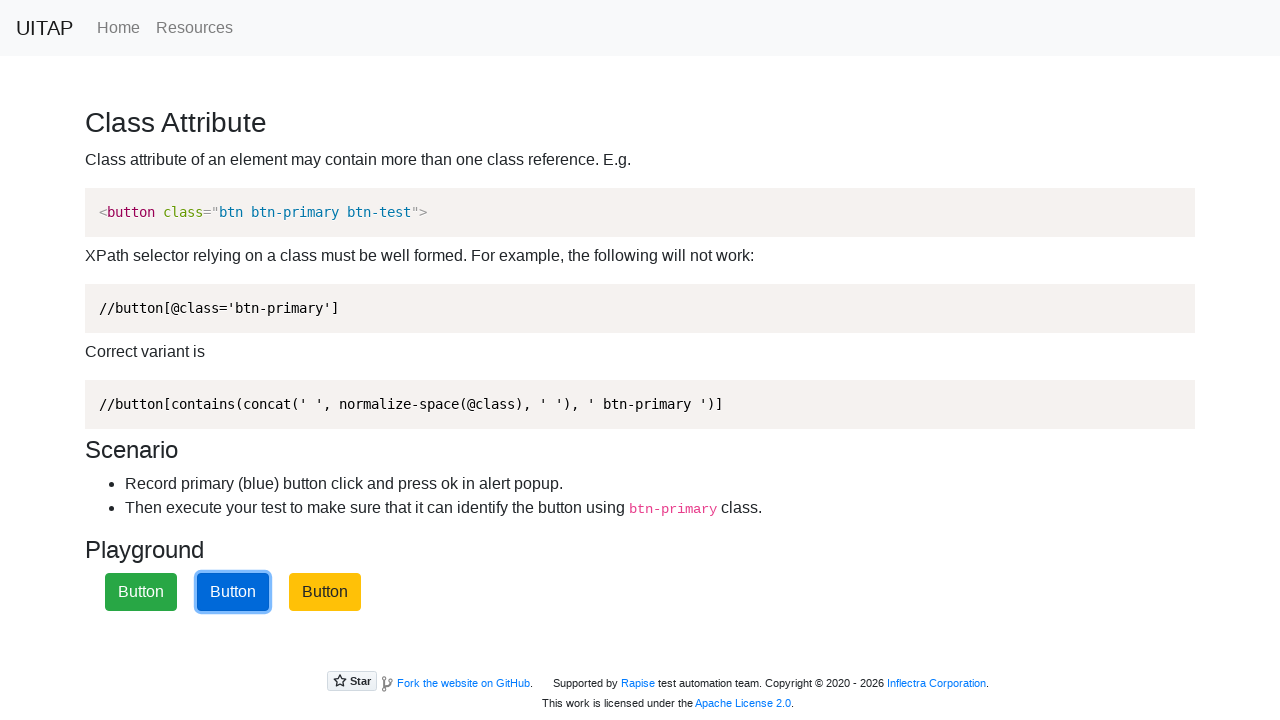

Waited 500ms for dialog to be processed
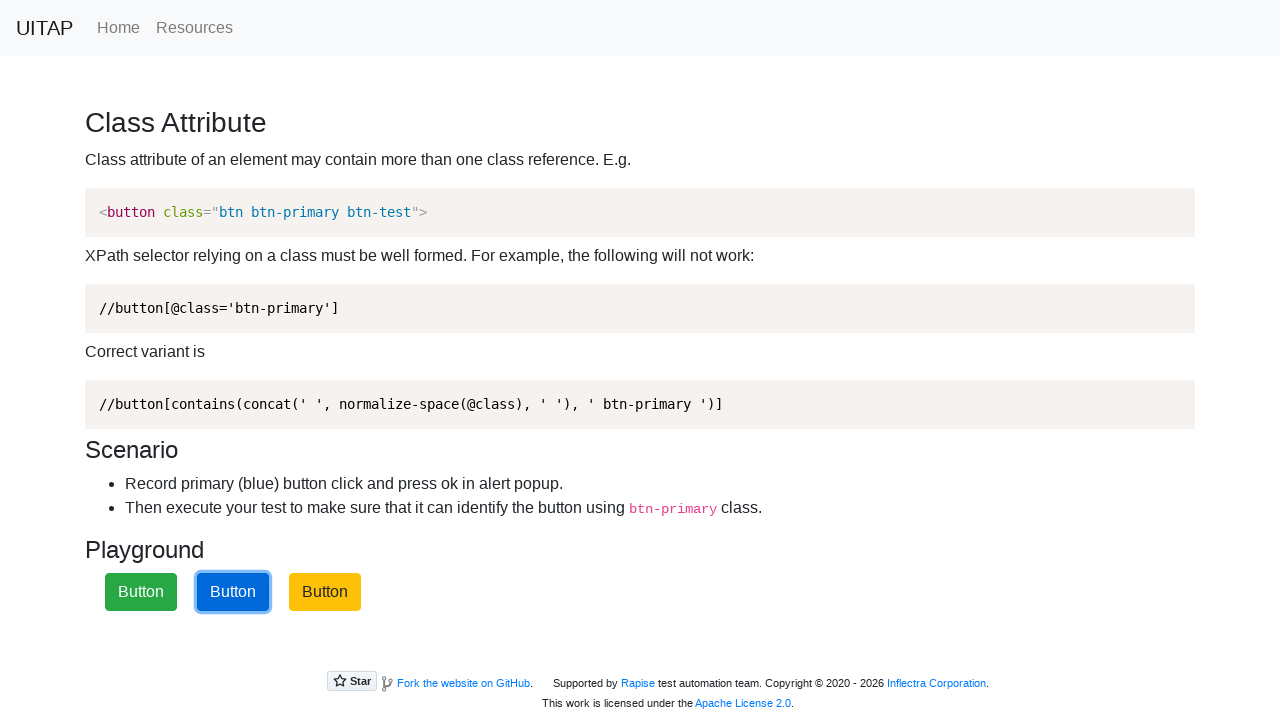

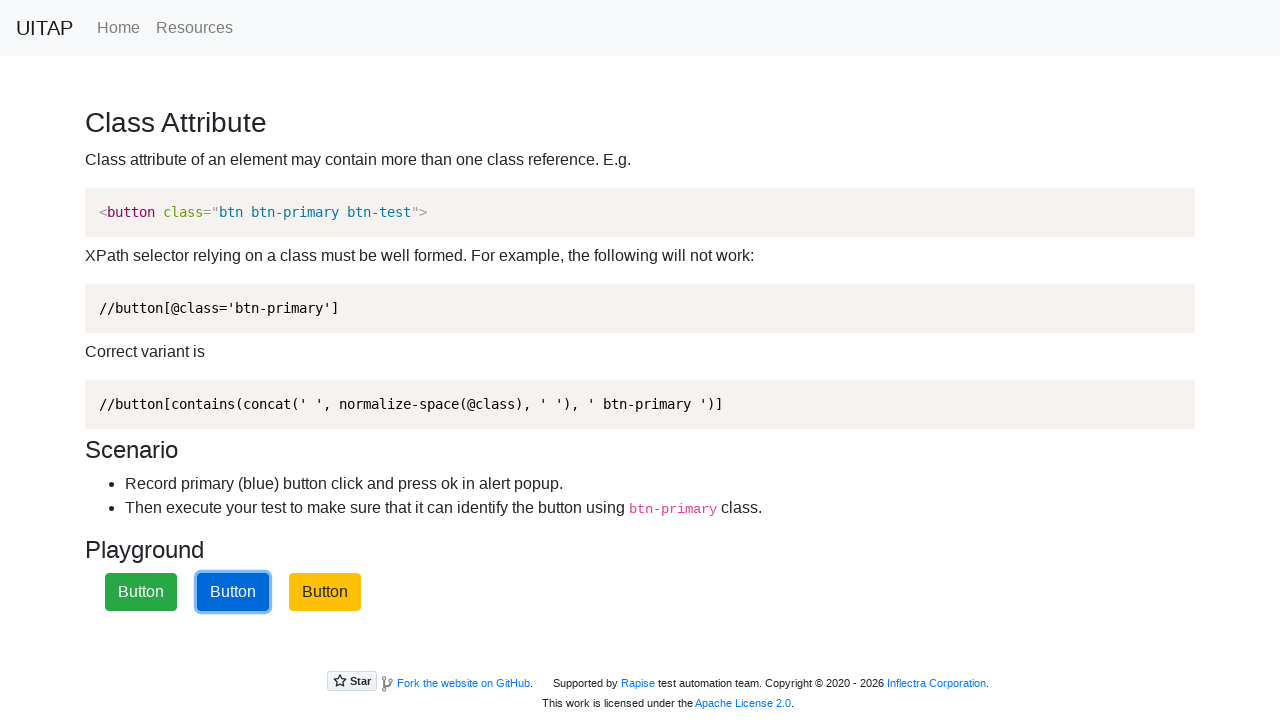